Tests switching between all filter views (All, Active, Completed)

Starting URL: https://demo.playwright.dev/todomvc

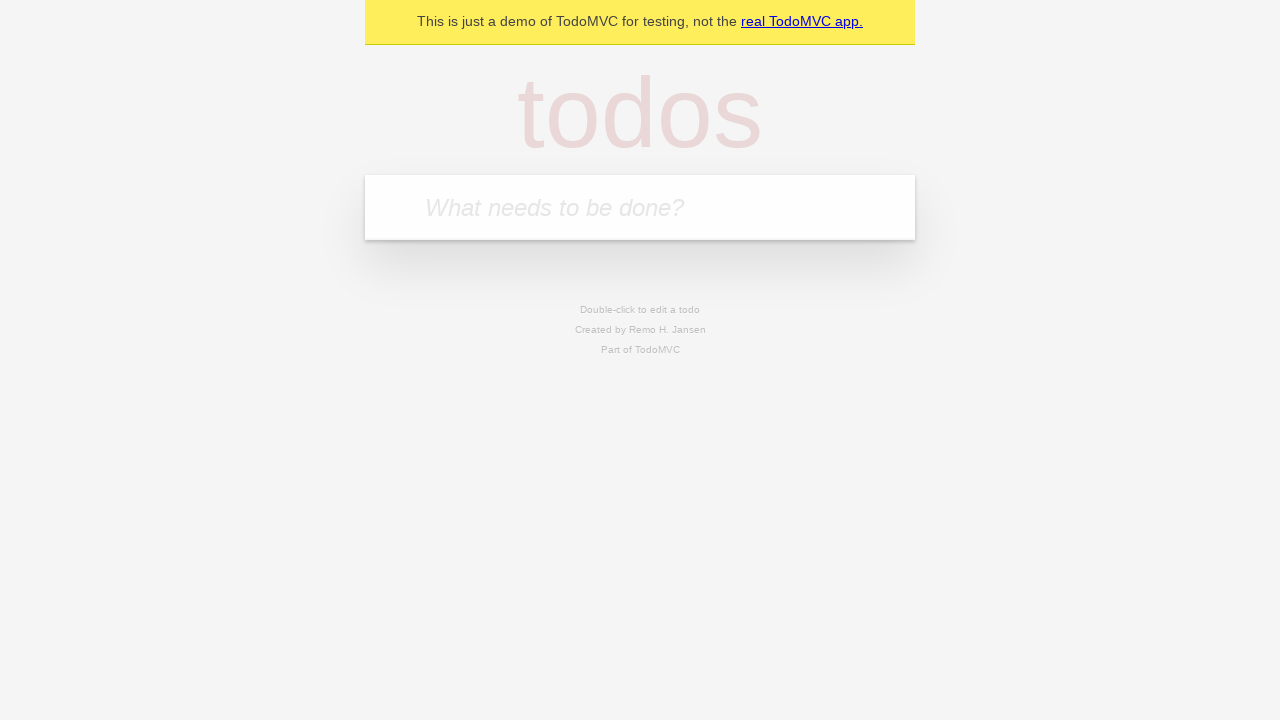

Filled todo input with 'buy some cheese' on internal:attr=[placeholder="What needs to be done?"i]
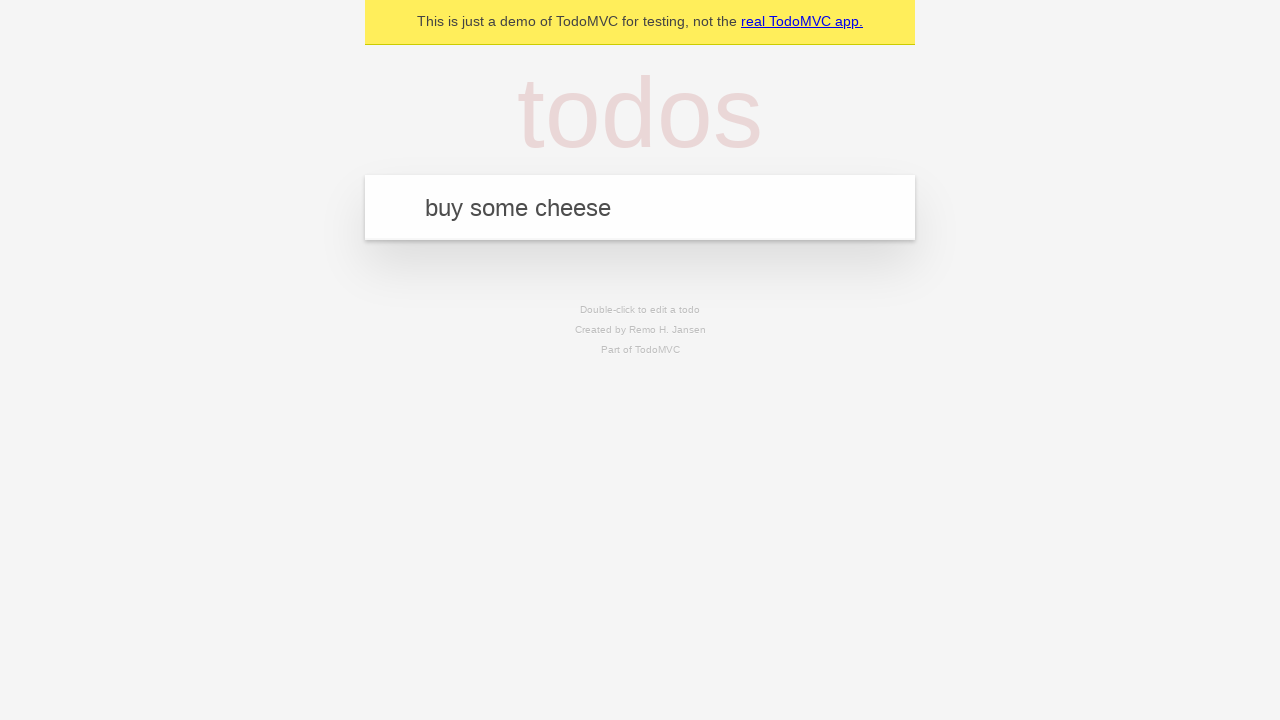

Pressed Enter to create first todo on internal:attr=[placeholder="What needs to be done?"i]
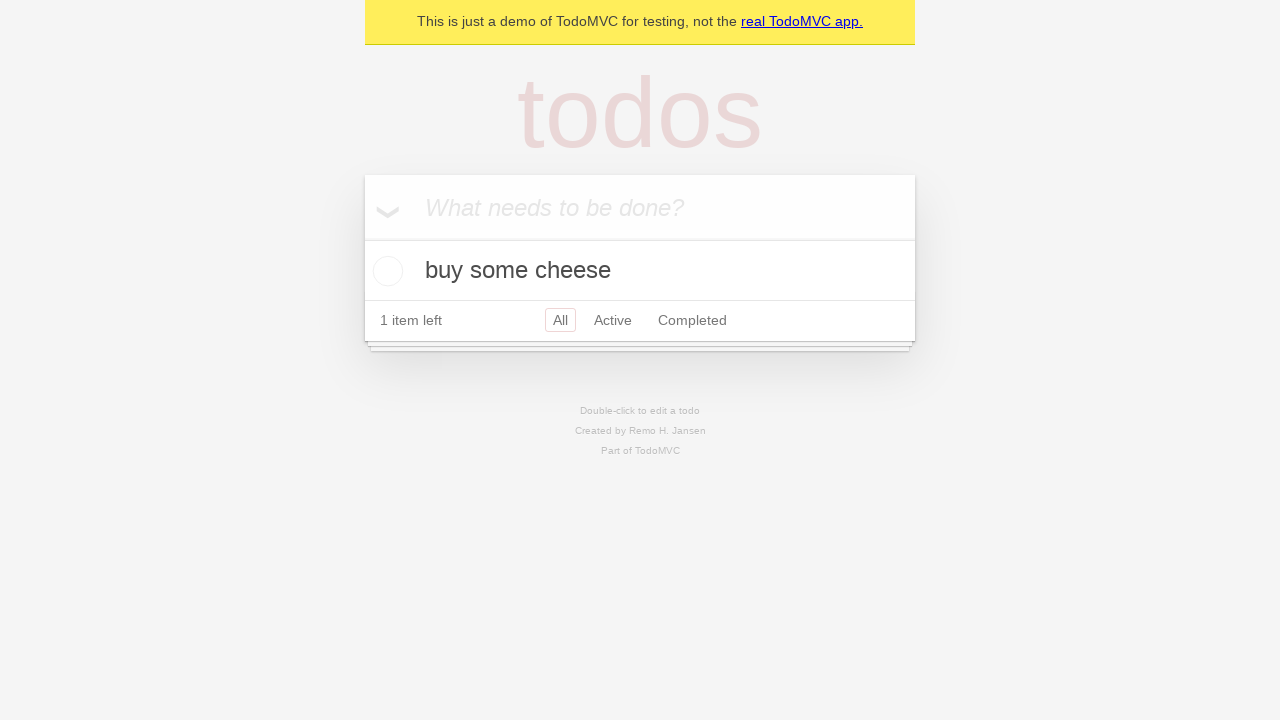

Filled todo input with 'feed the cat' on internal:attr=[placeholder="What needs to be done?"i]
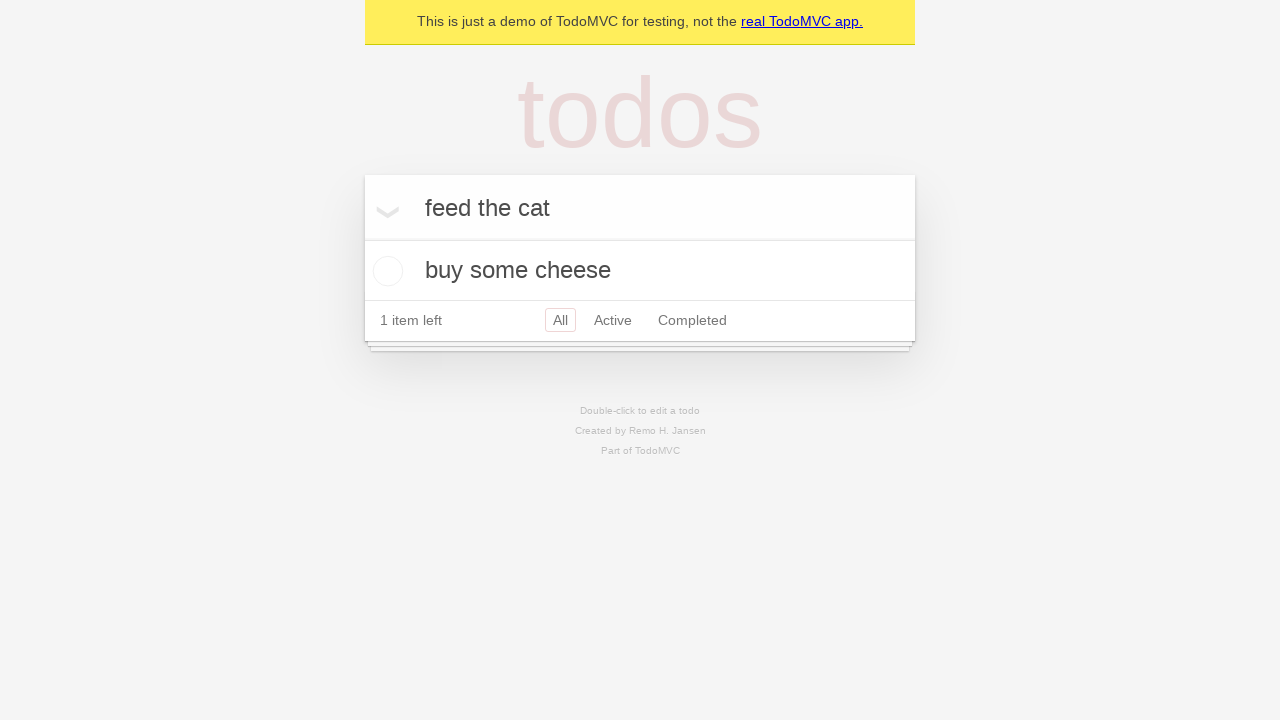

Pressed Enter to create second todo on internal:attr=[placeholder="What needs to be done?"i]
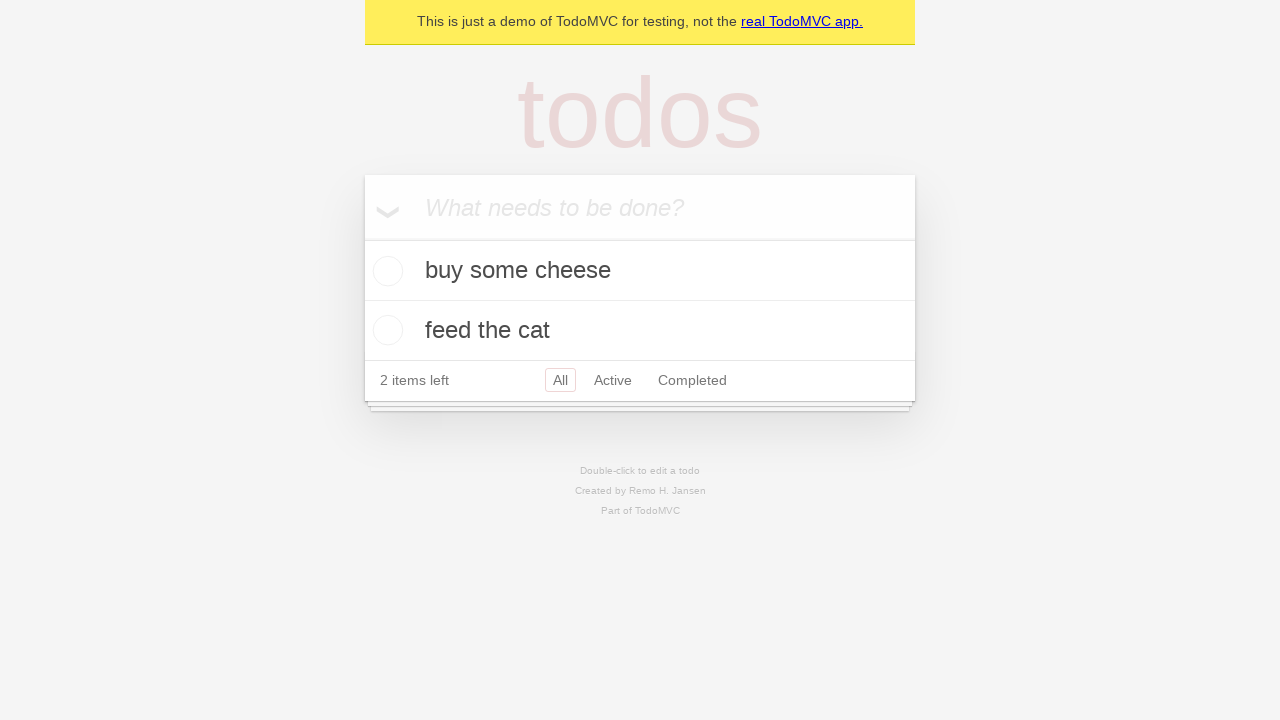

Filled todo input with 'book a doctors appointment' on internal:attr=[placeholder="What needs to be done?"i]
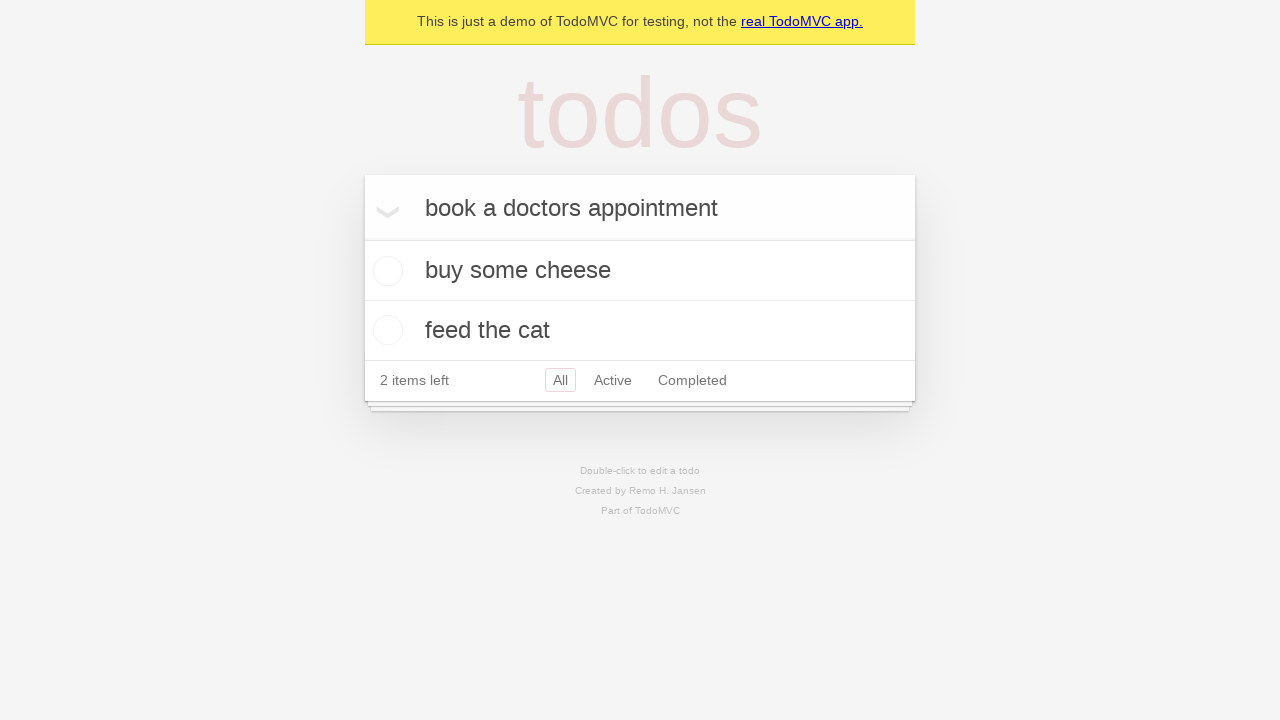

Pressed Enter to create third todo on internal:attr=[placeholder="What needs to be done?"i]
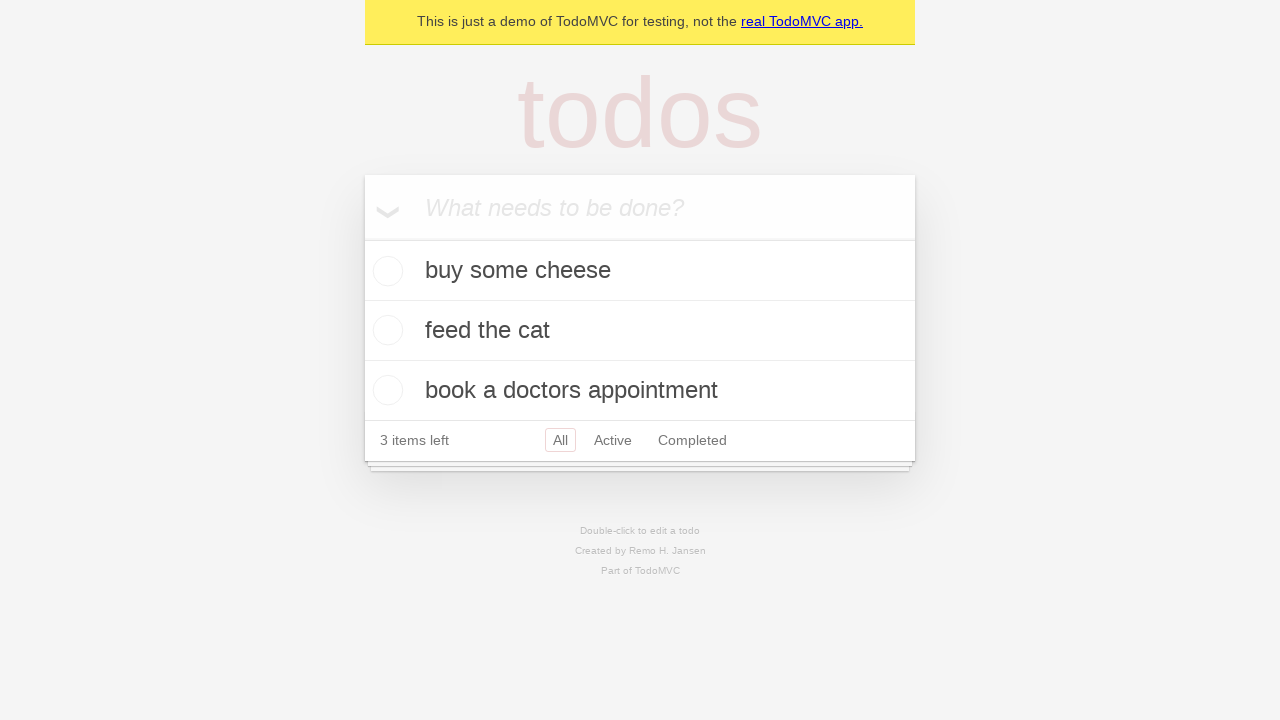

Checked the second todo item checkbox at (385, 330) on internal:testid=[data-testid="todo-item"s] >> nth=1 >> internal:role=checkbox
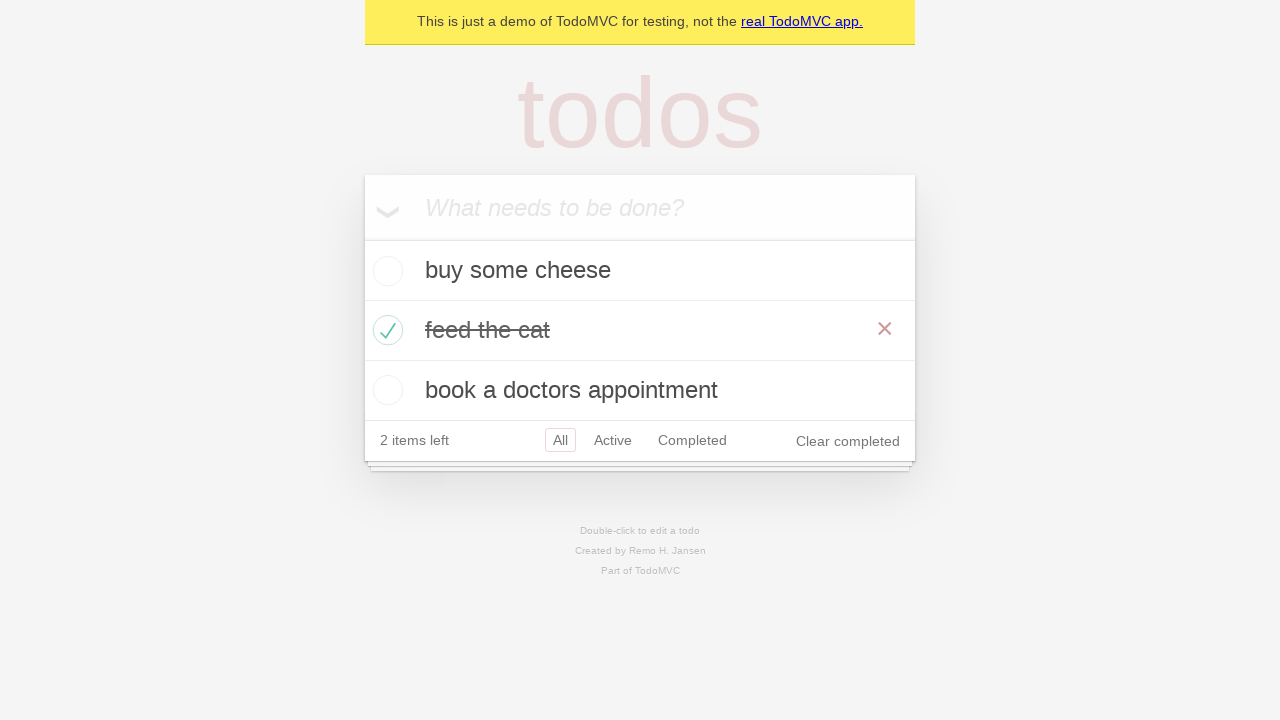

Clicked 'Active' filter link to display only active todos at (613, 440) on internal:role=link[name="Active"i]
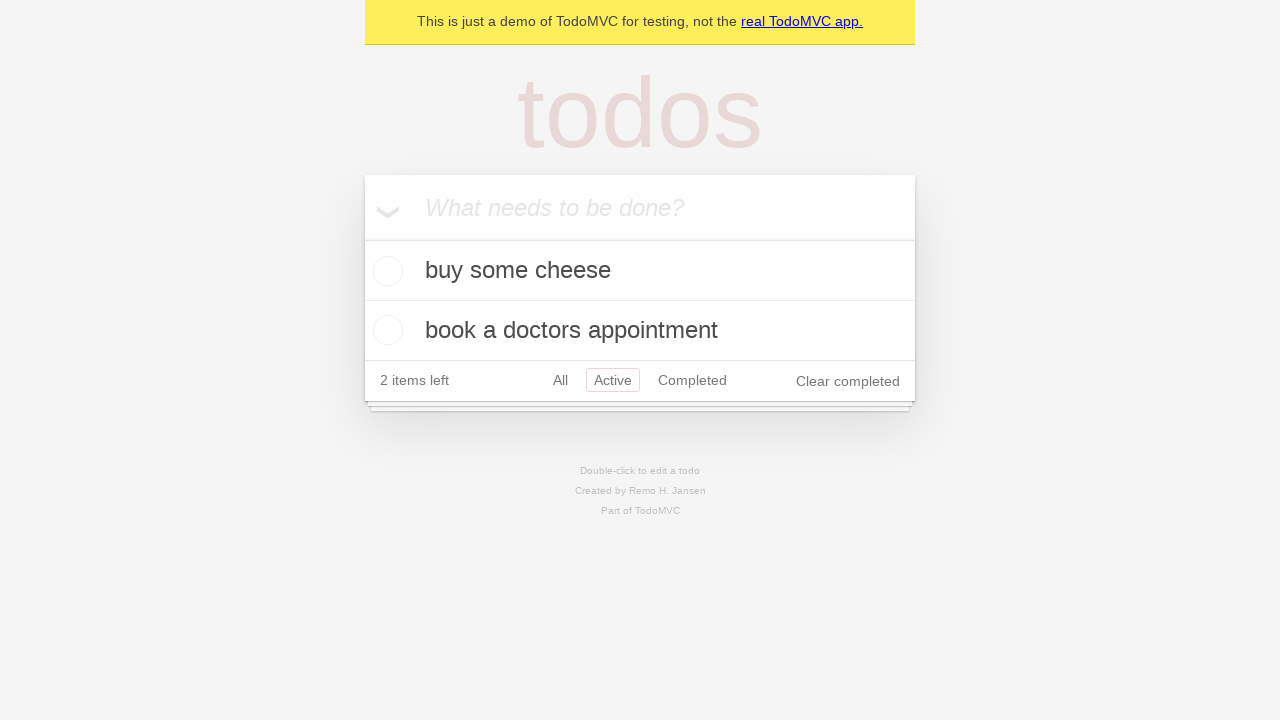

Clicked 'Completed' filter link to display only completed todos at (692, 380) on internal:role=link[name="Completed"i]
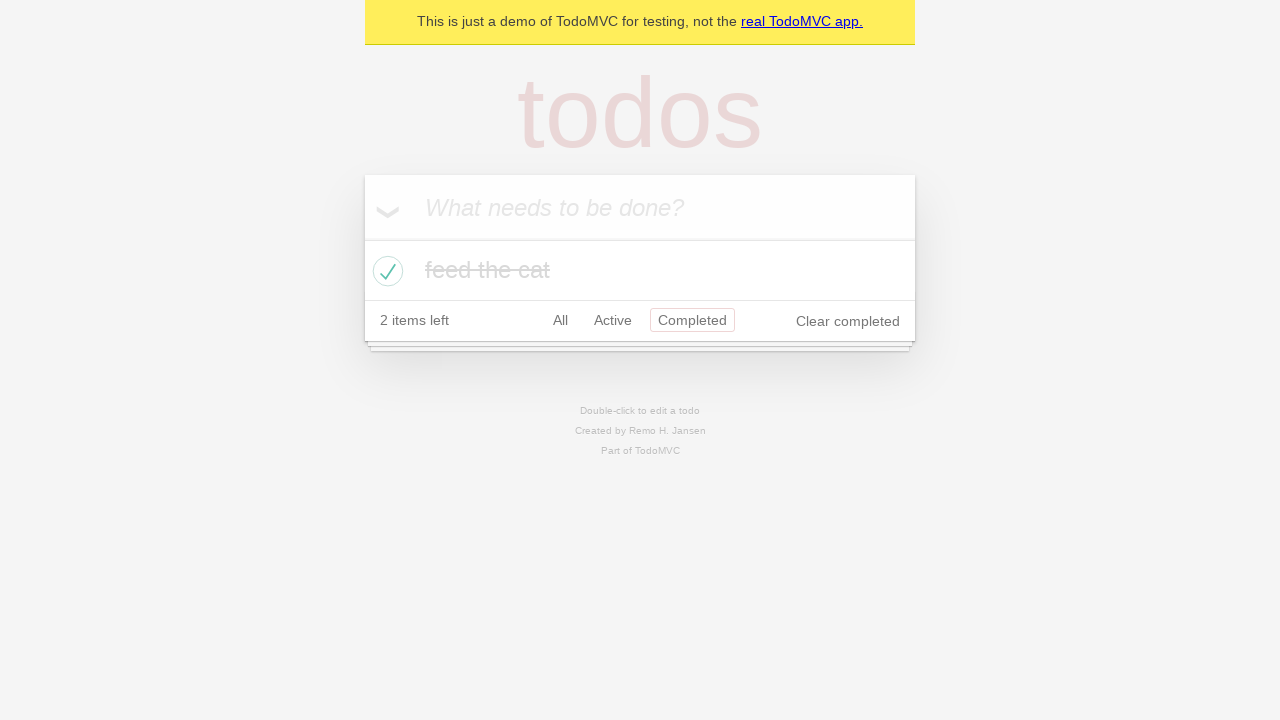

Clicked 'All' filter link to display all todos at (560, 320) on internal:role=link[name="All"i]
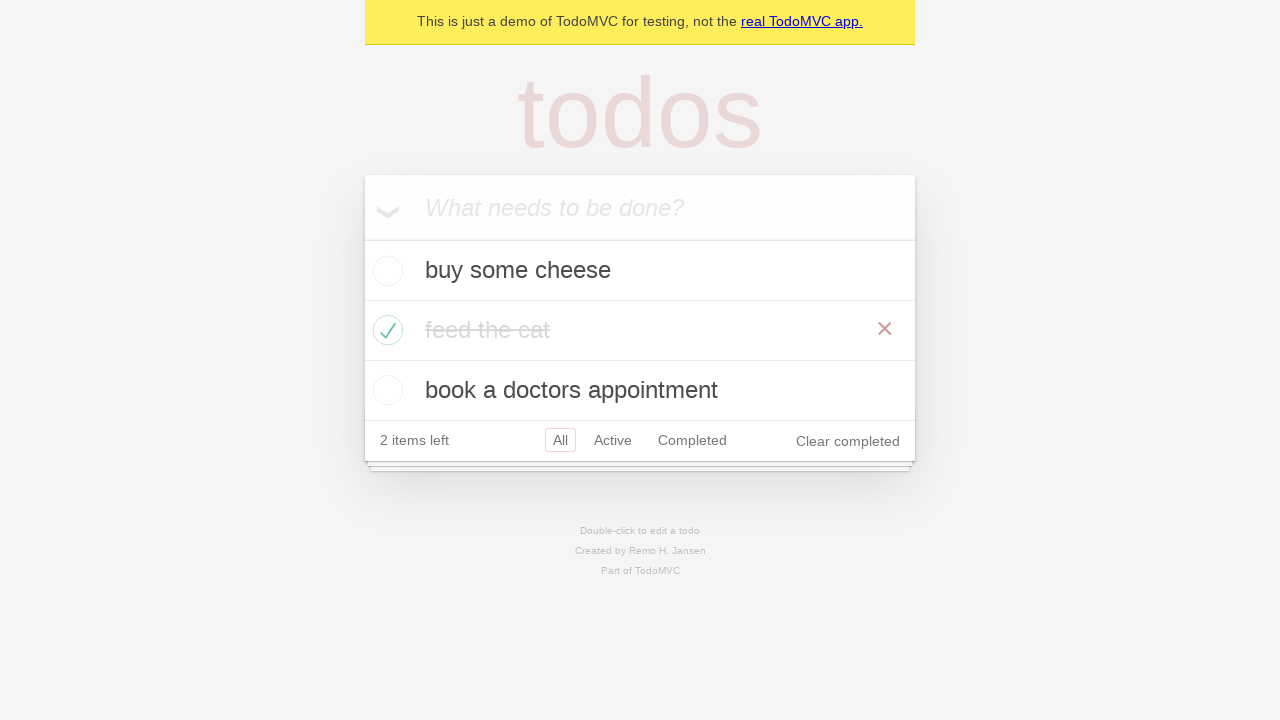

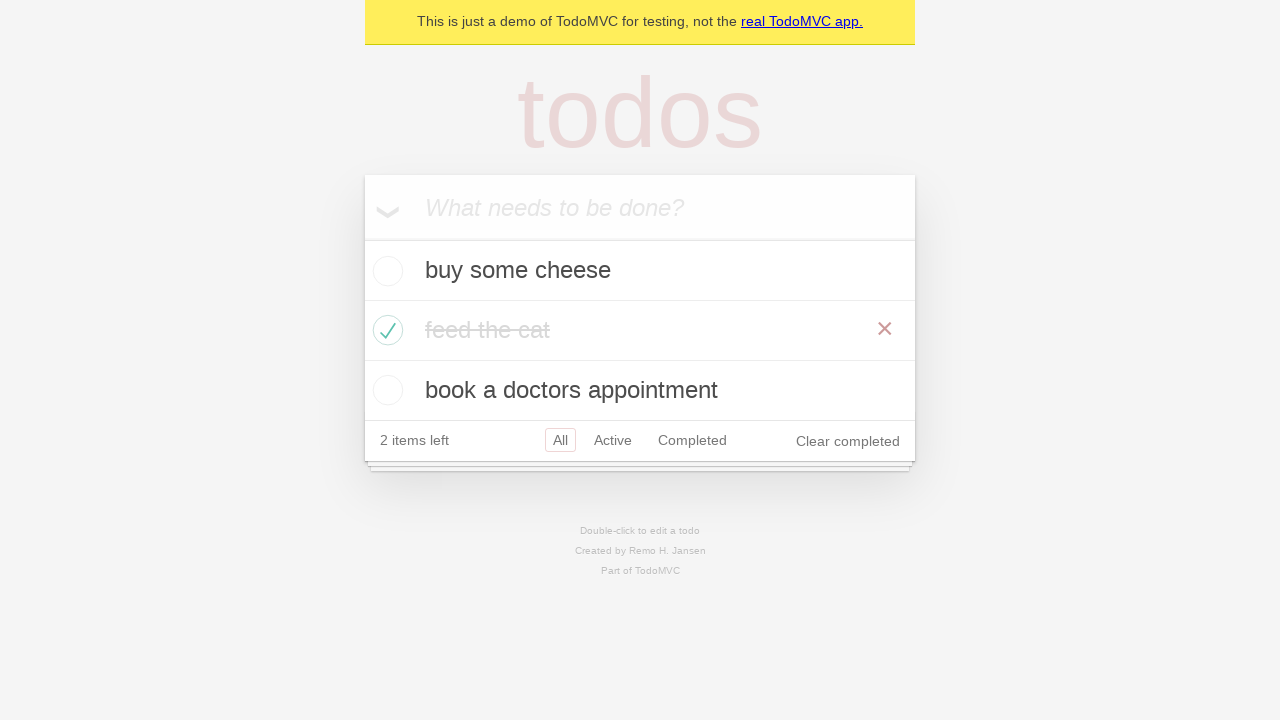